Tests radio button selection functionality by clicking the Female radio button on a registration form

Starting URL: https://demo.automationtesting.in/Register.html

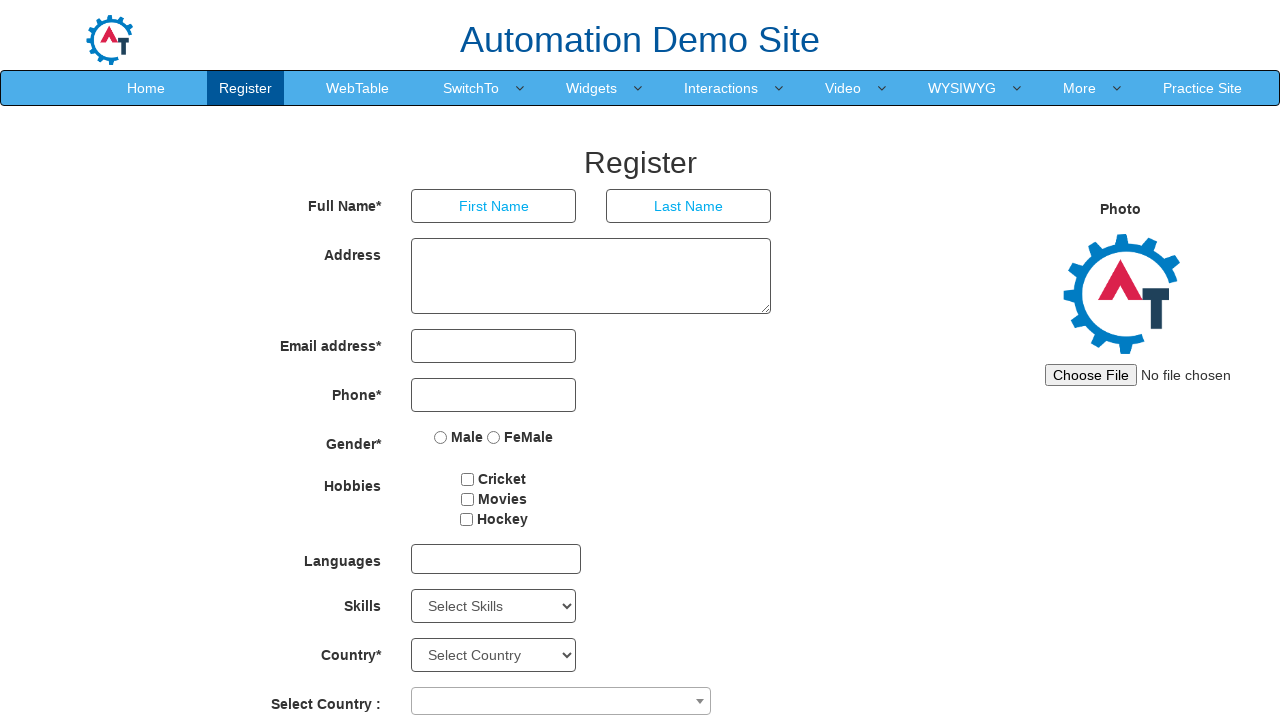

Navigated to registration form page
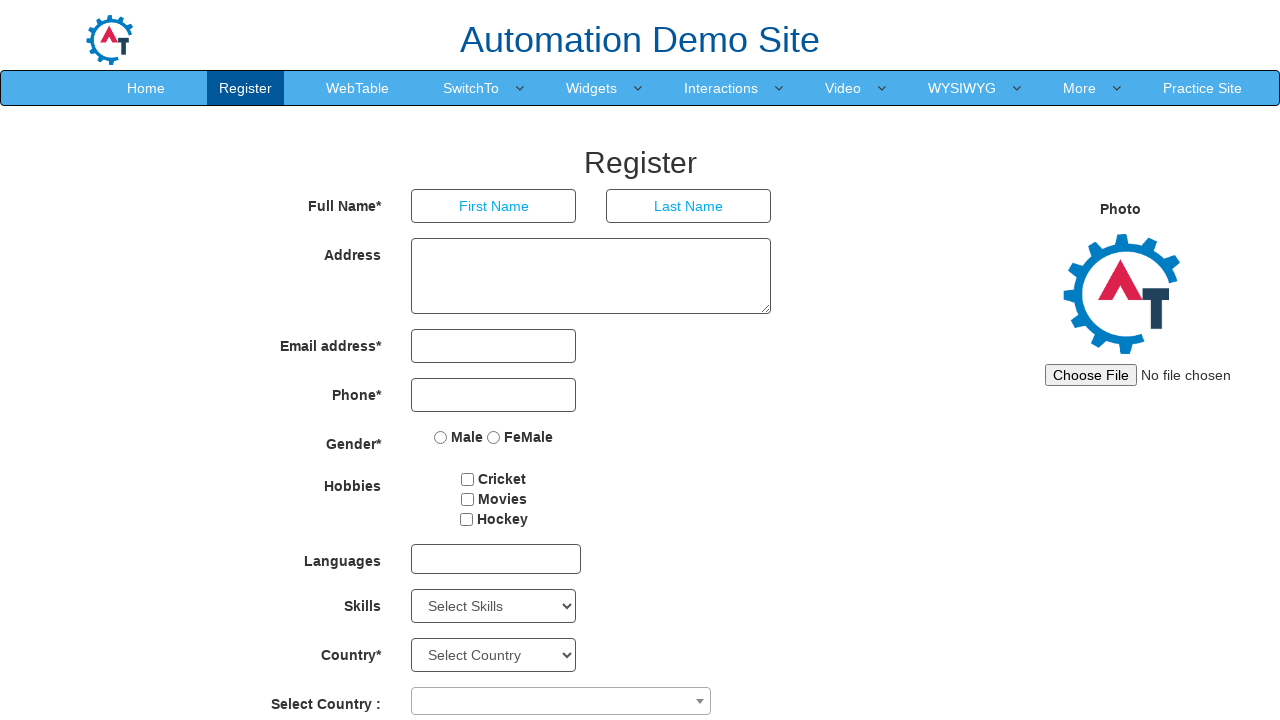

Clicked Female radio button on registration form at (494, 437) on input[value='FeMale']
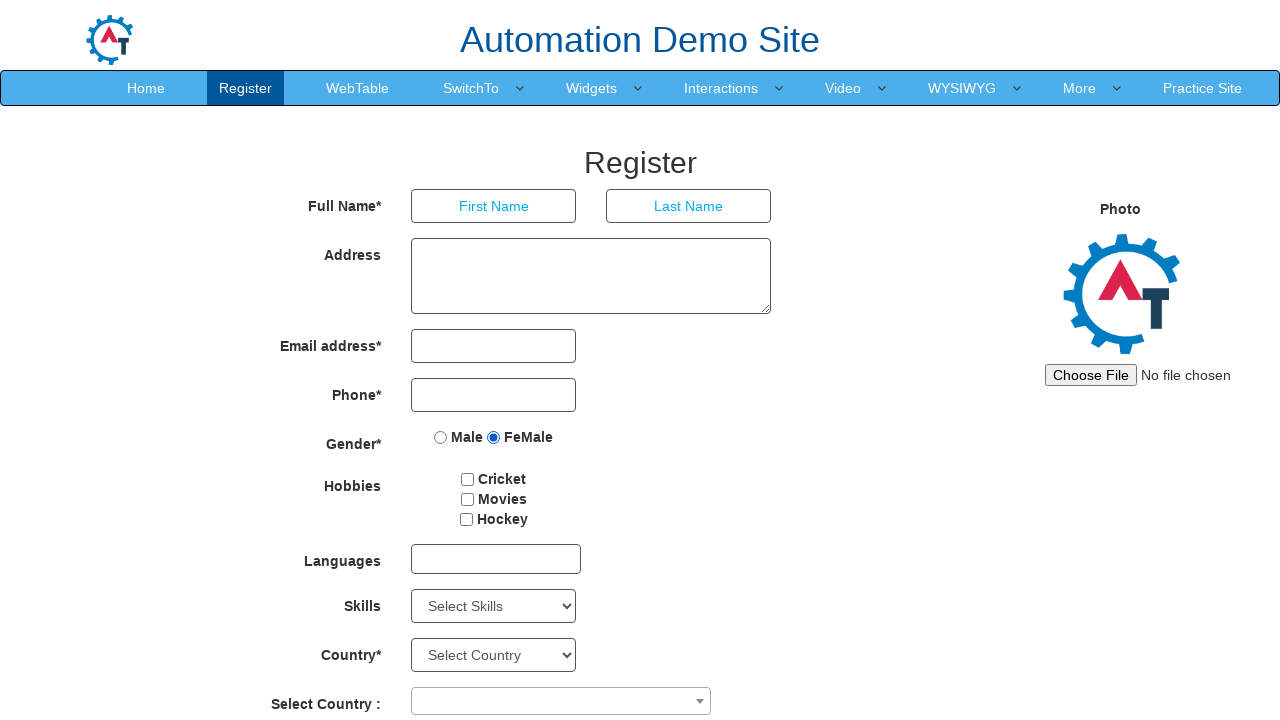

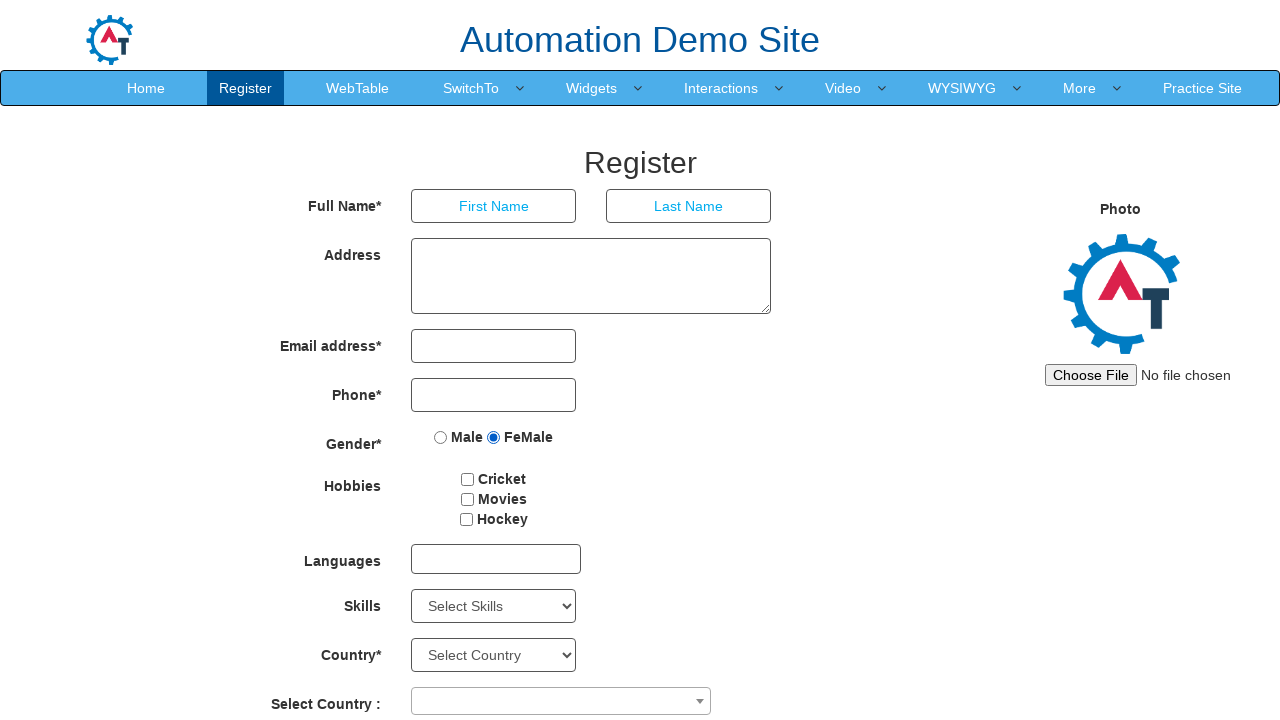